Navigates to a Joom.ru product page and verifies that product information including the product name and price are displayed on the page.

Starting URL: https://www.joom.ru/ru/products/6720faa03b1958015bbfba65?variant_id=6720faa03b1958b85bbfba74

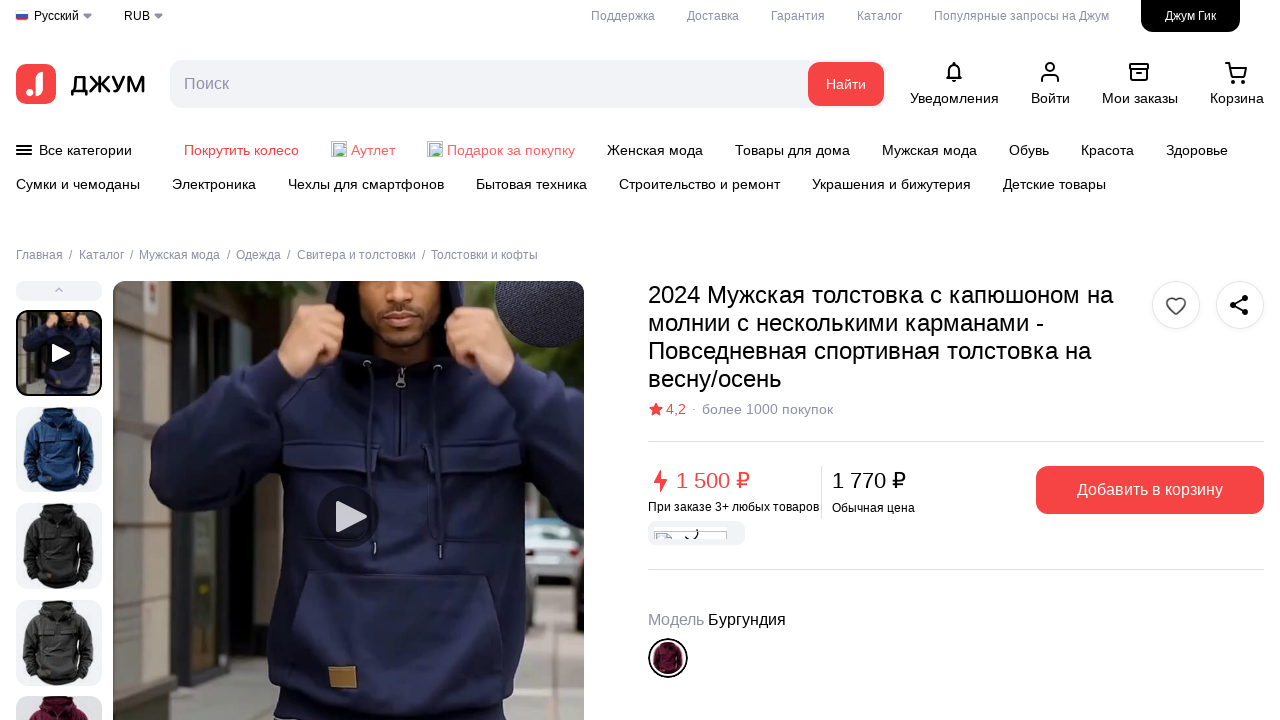

Waited for page load state
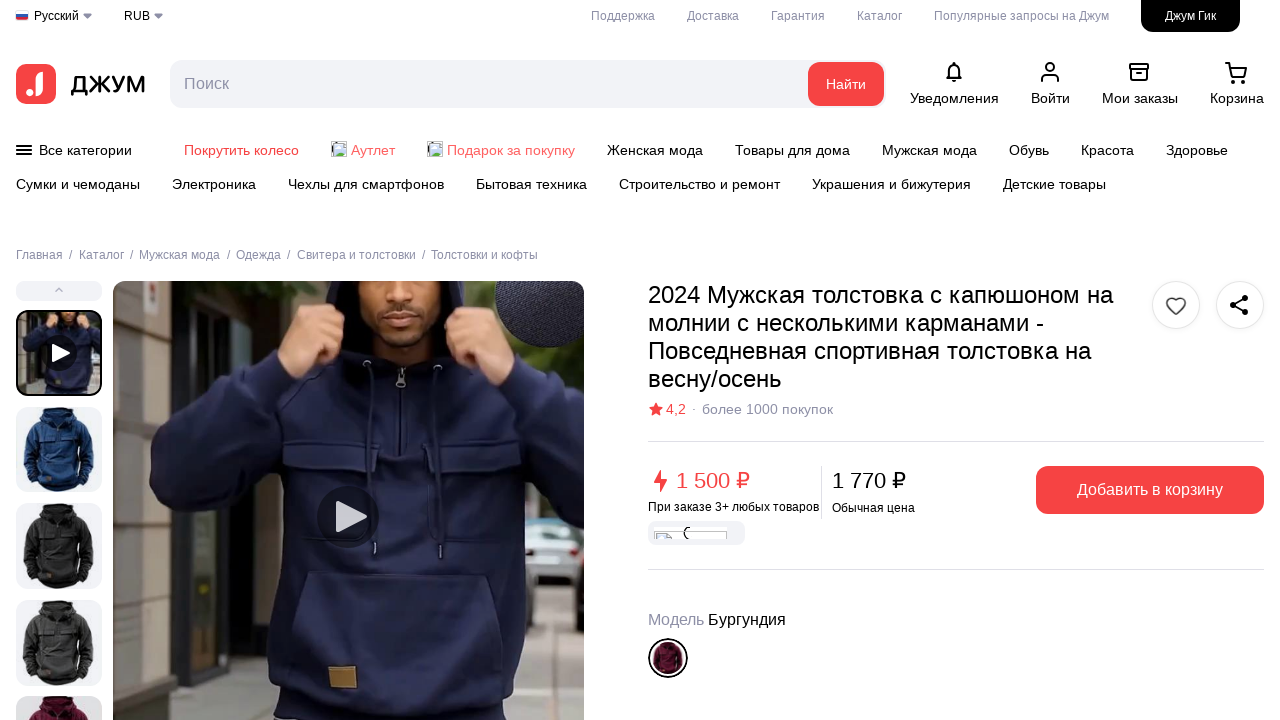

Waited 3 seconds for dynamic content to load
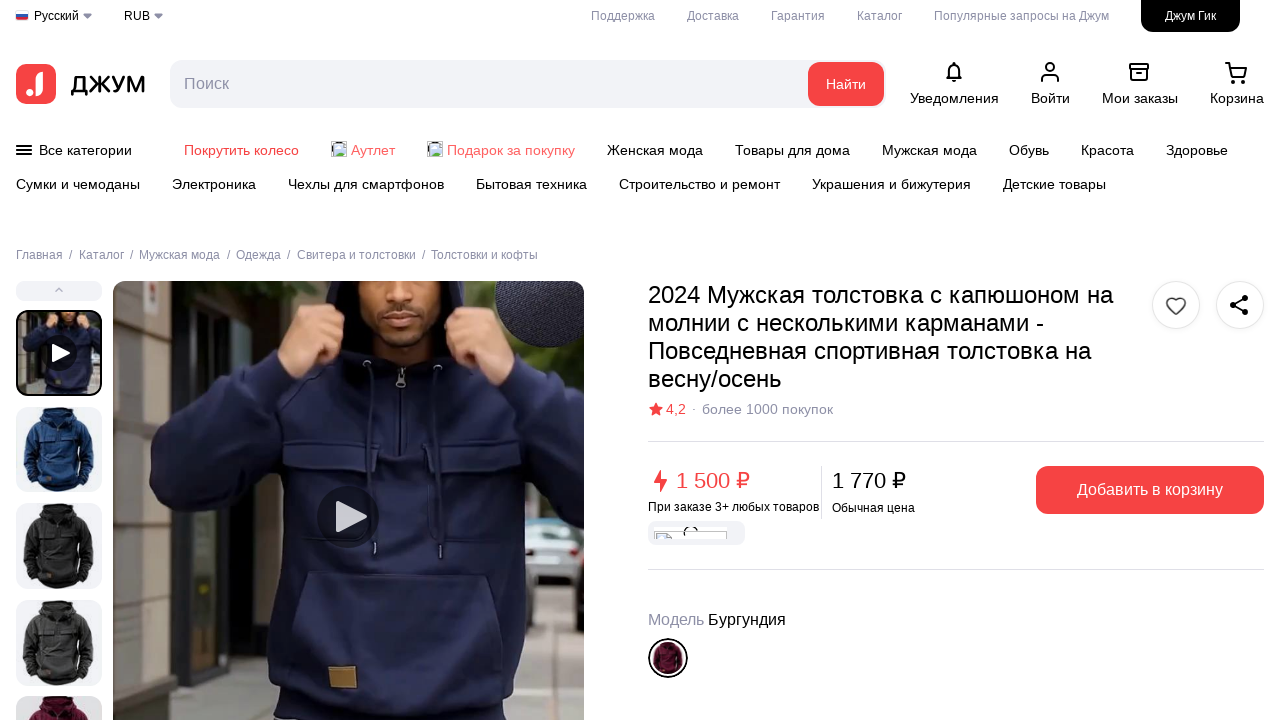

Evaluated page body text to verify product exists
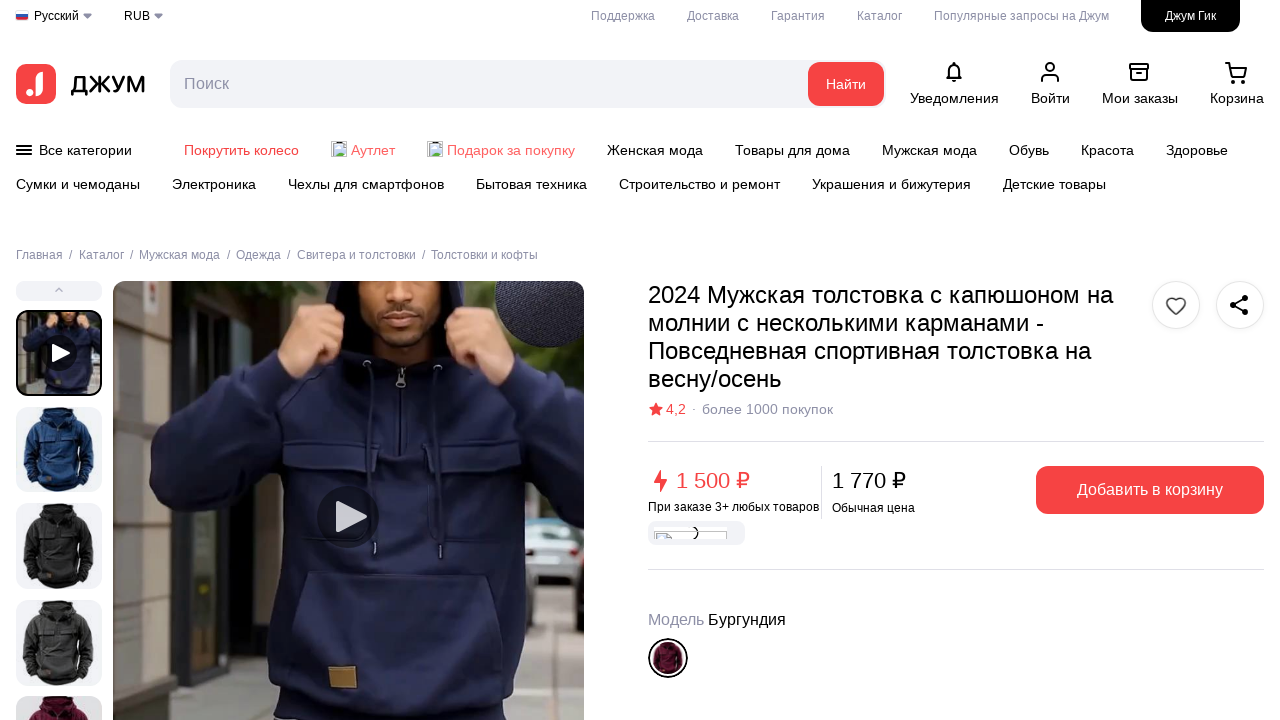

Product title (h1) element became visible
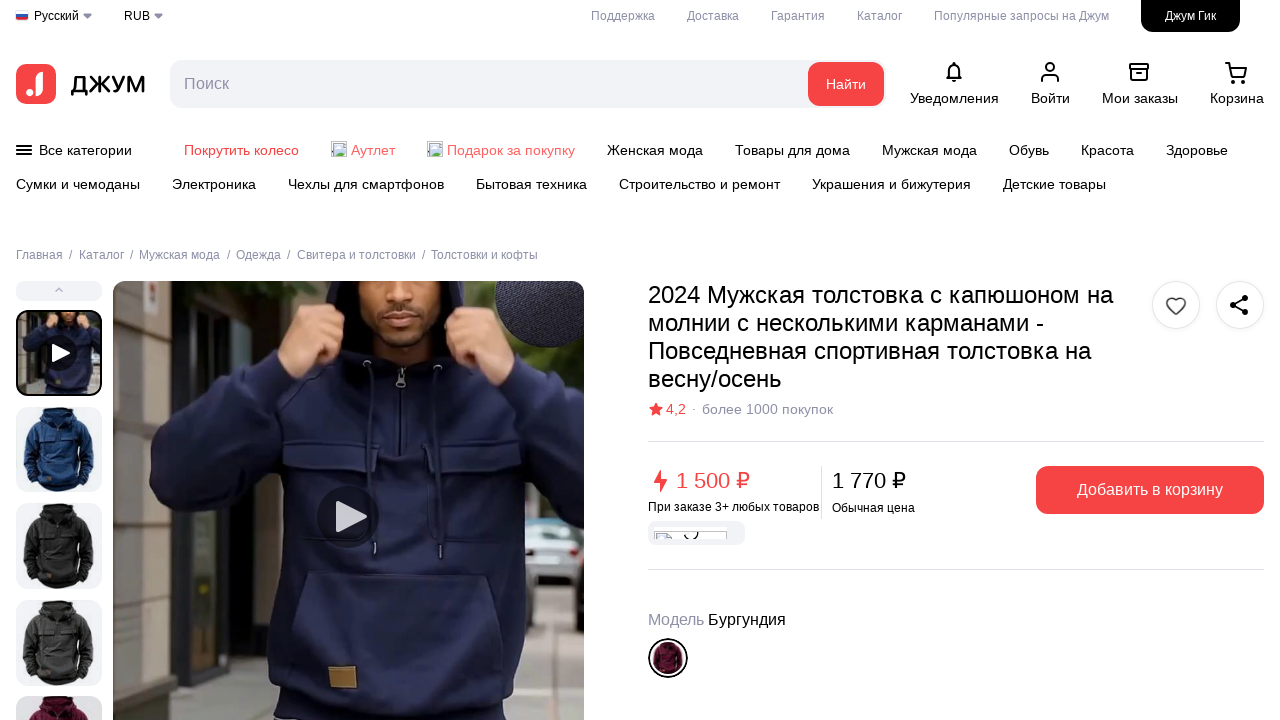

Located all potential price elements on the page
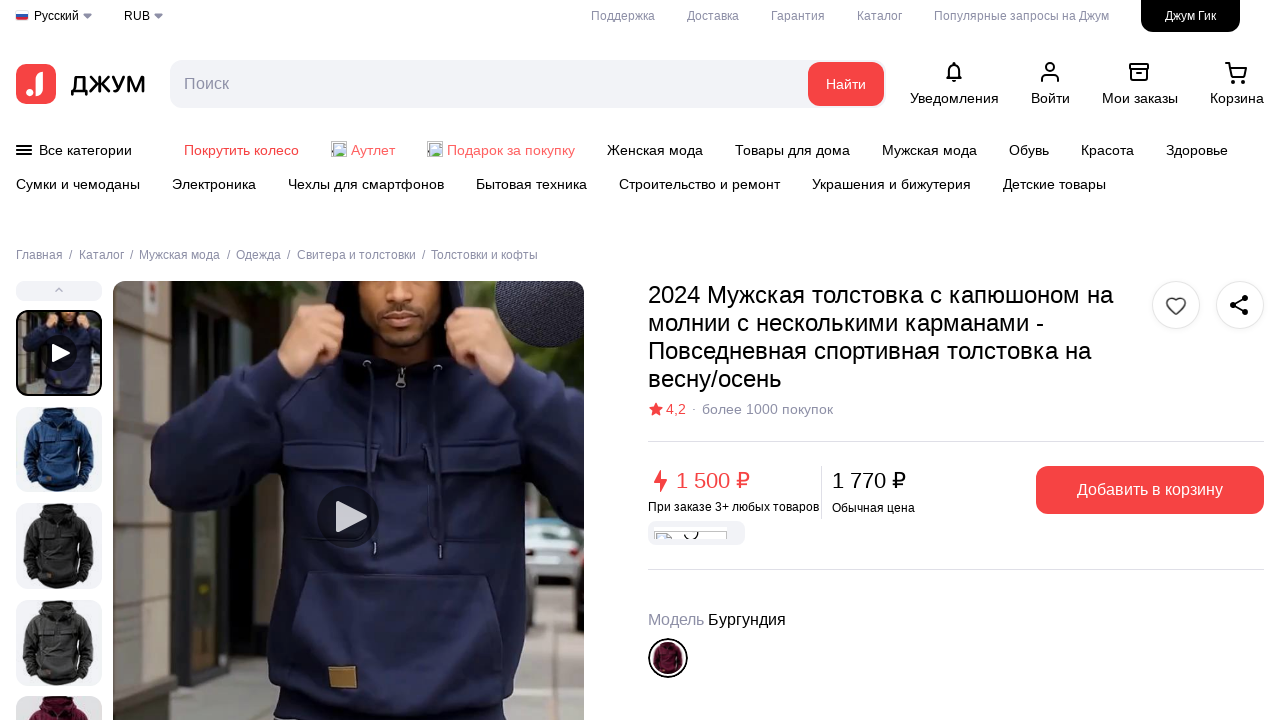

Verified product name is displayed in header elements
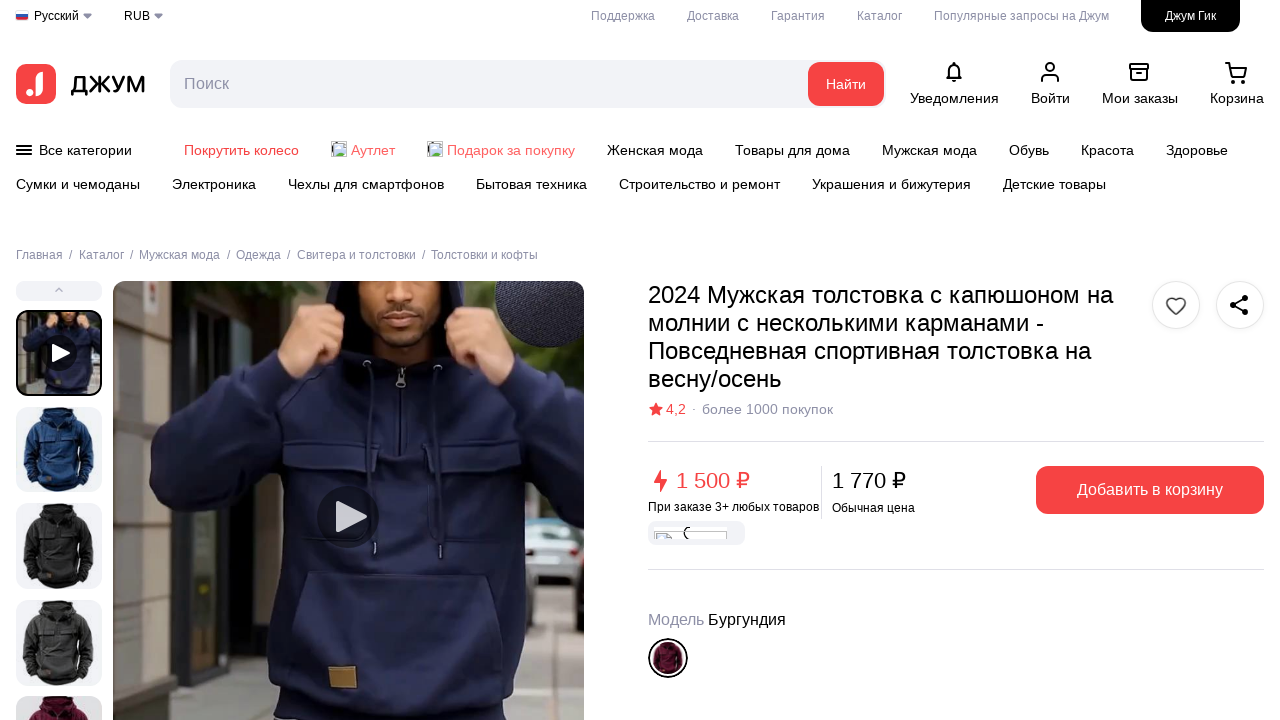

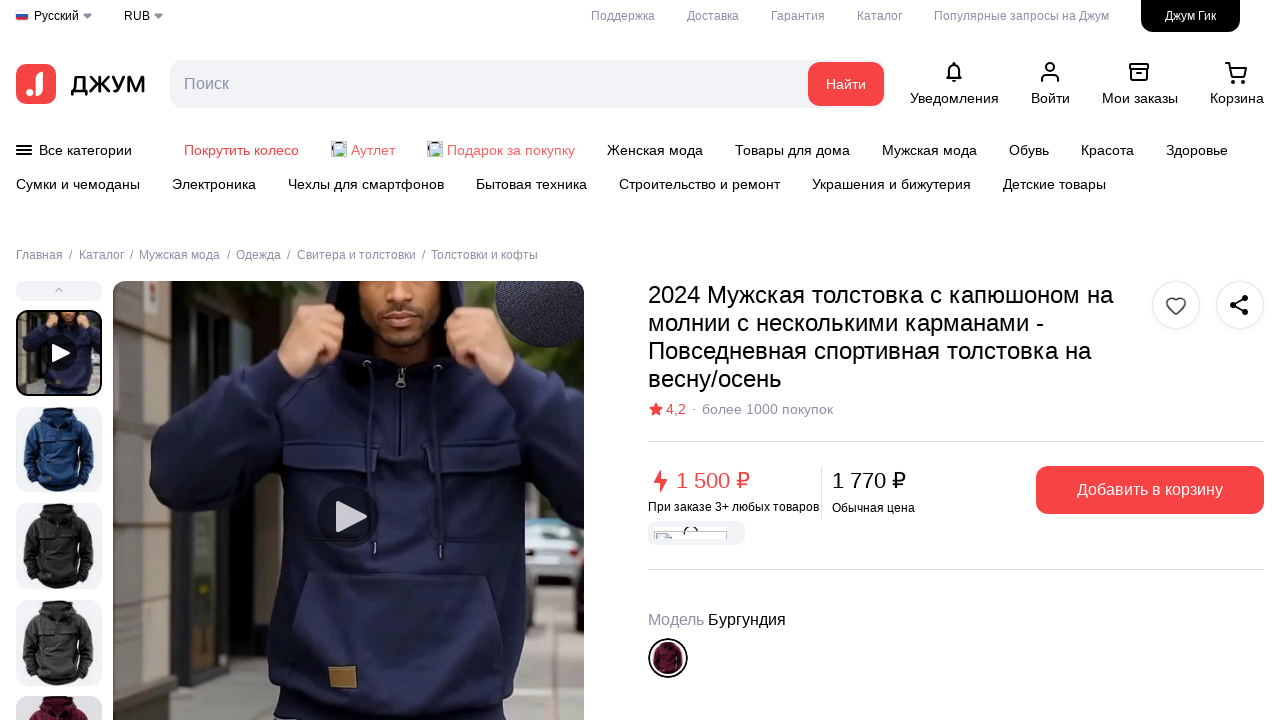